Subscribes to The Skimm newsletter by entering an email address and submitting the subscription form

Starting URL: http://www.theskimm.com/

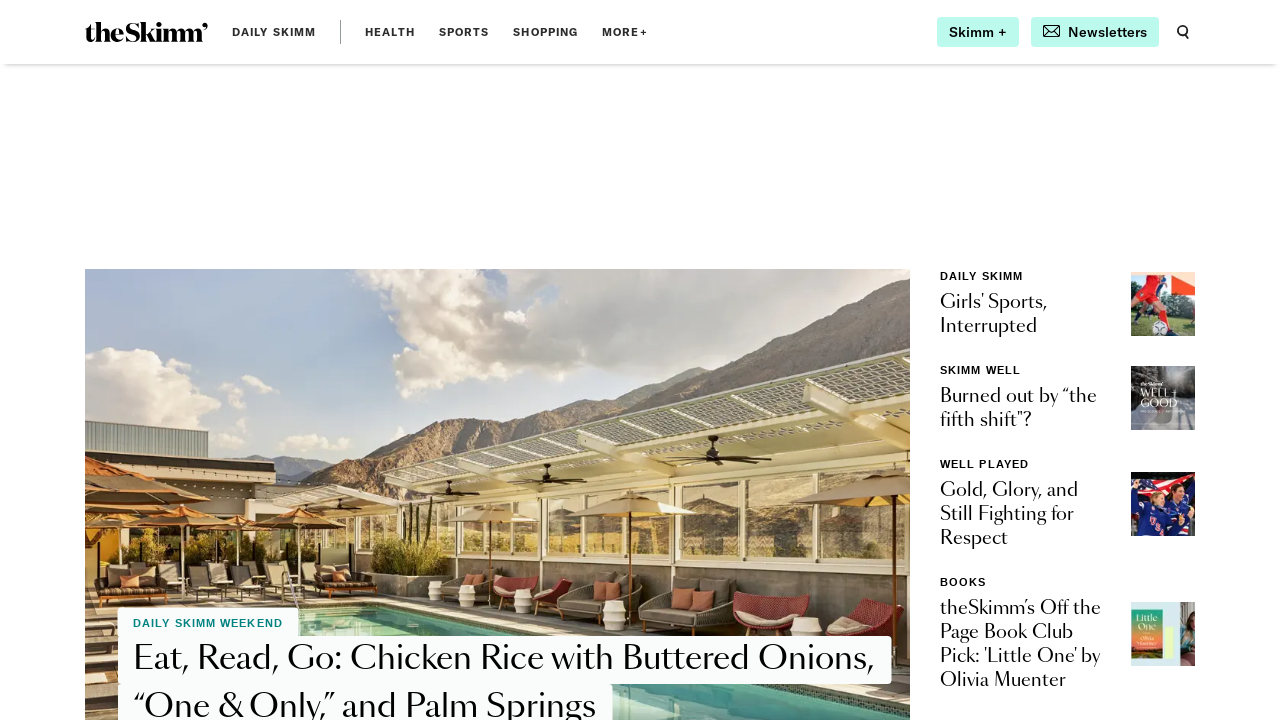

Filled email input field with 'skimm_reader99@example.com' on input[name='email']
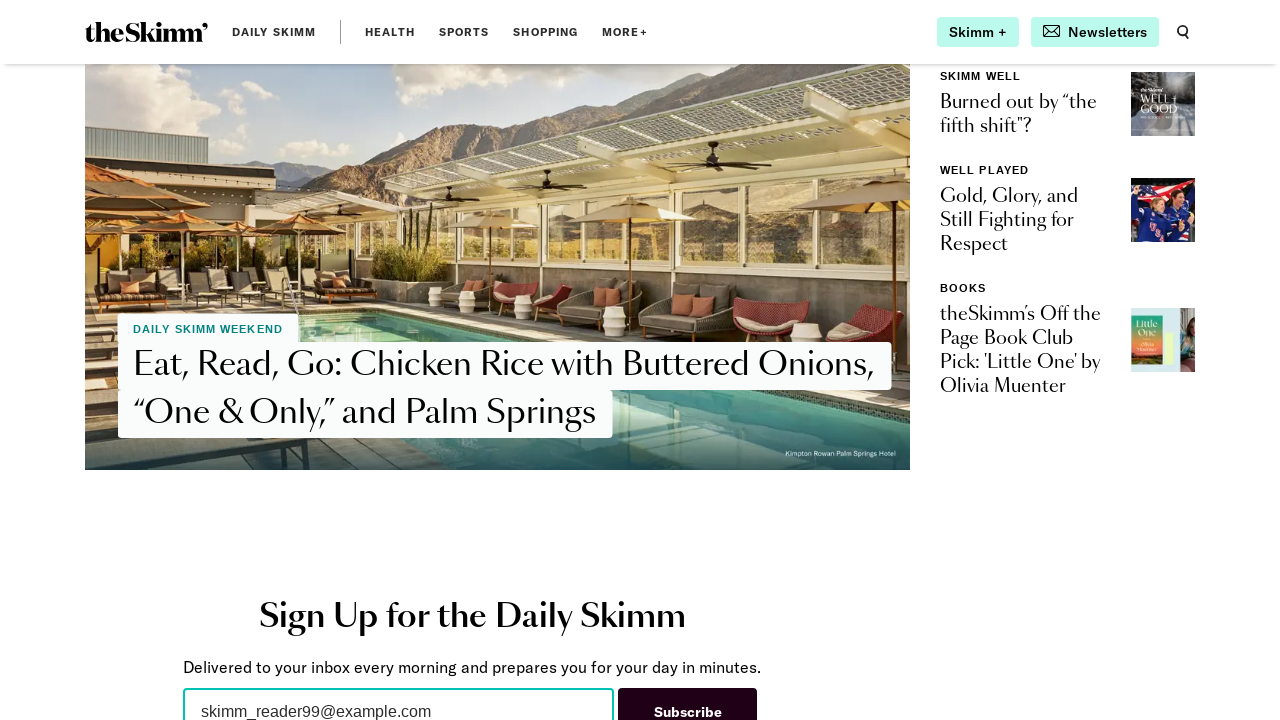

Pressed Enter to submit the subscription form on input[name='email']
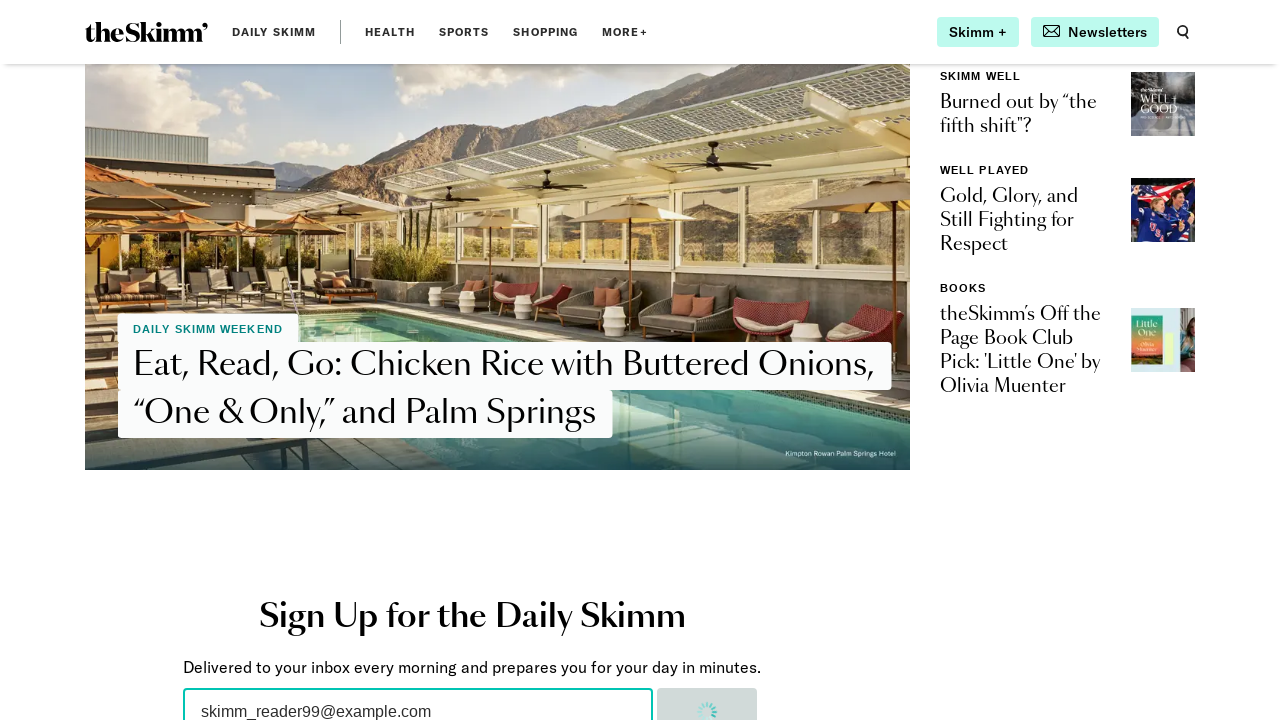

Waited for subscription submission to complete
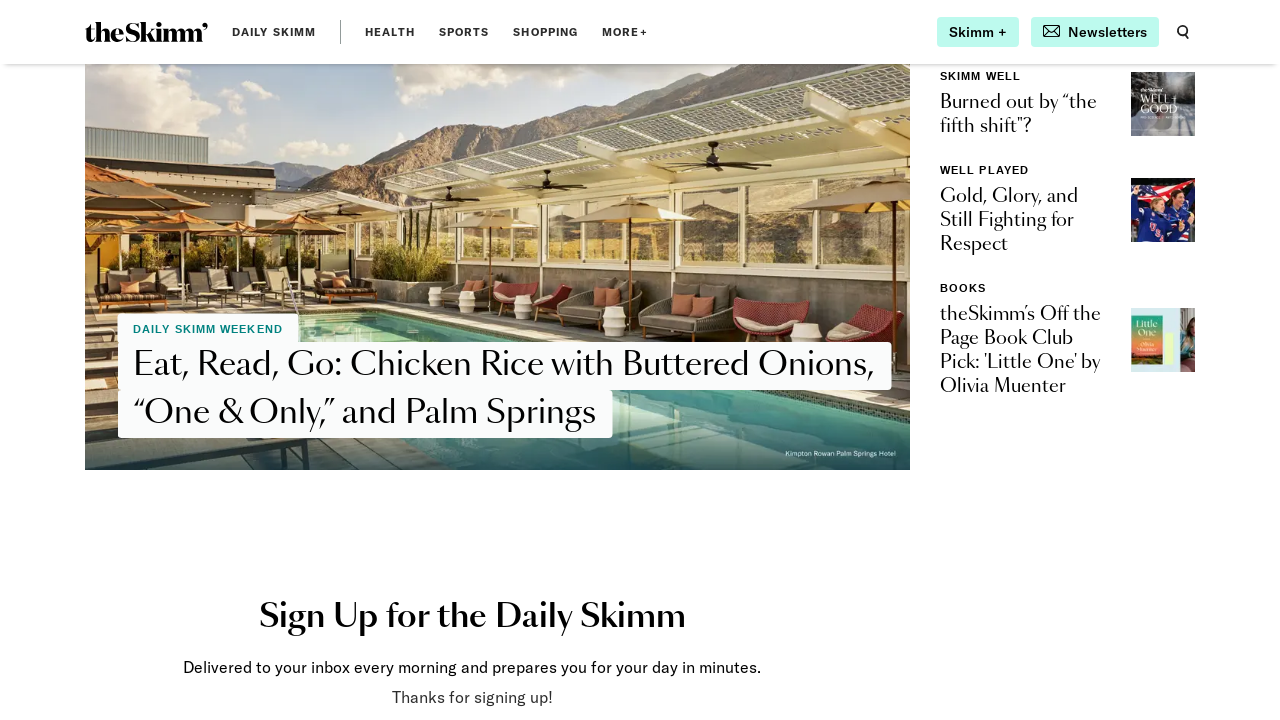

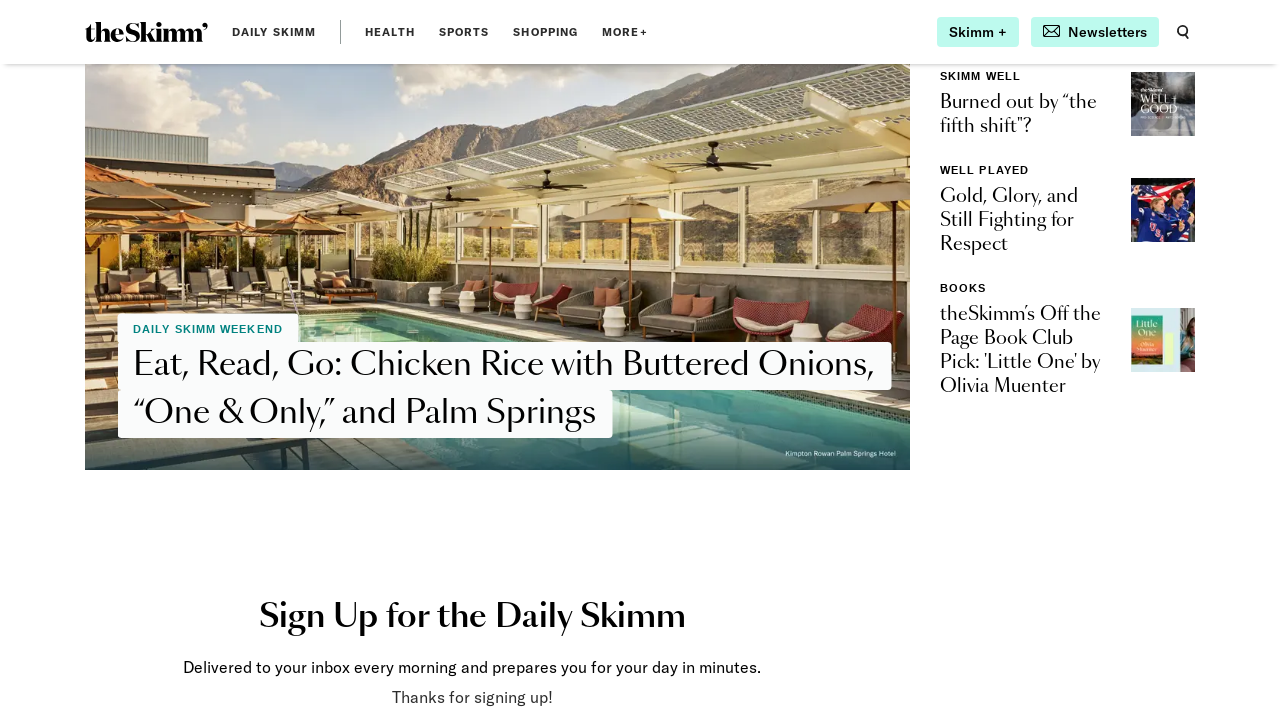